Tests location search functionality on Swiggy by entering a delivery location in the search field

Starting URL: https://www.swiggy.com/

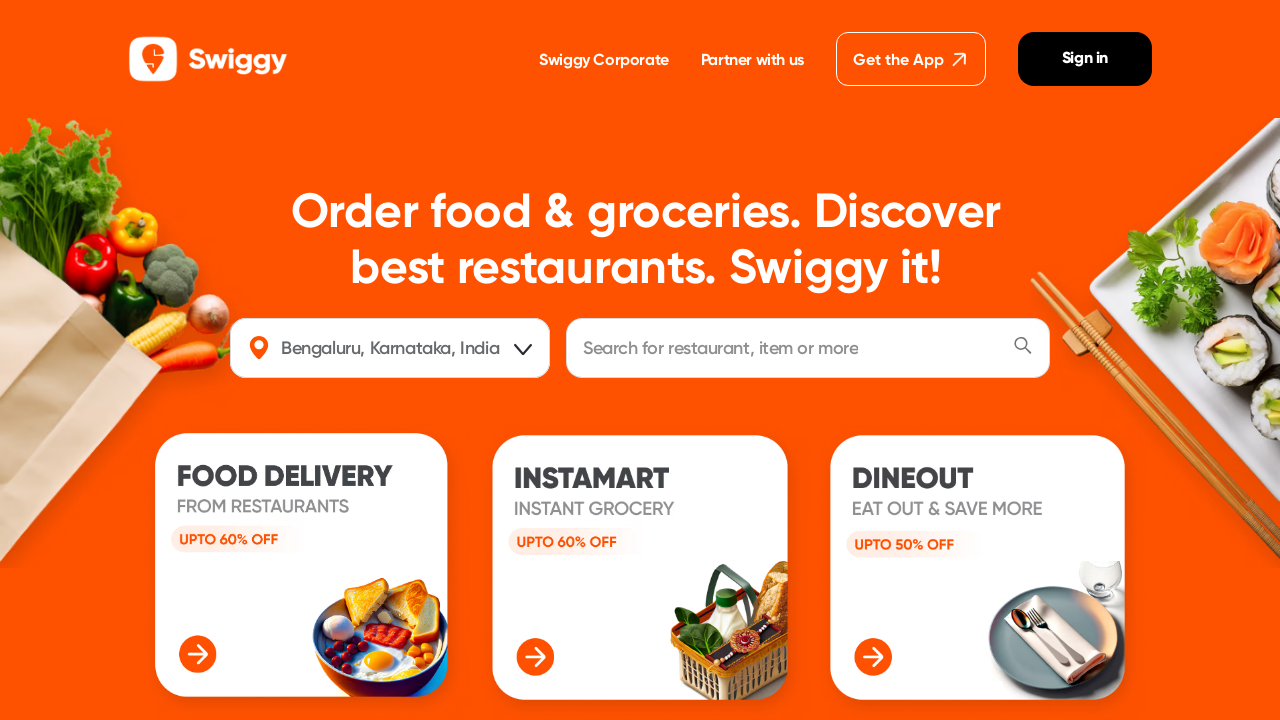

Filled delivery location field with 'Chennai' on input[placeholder='Enter your delivery location']
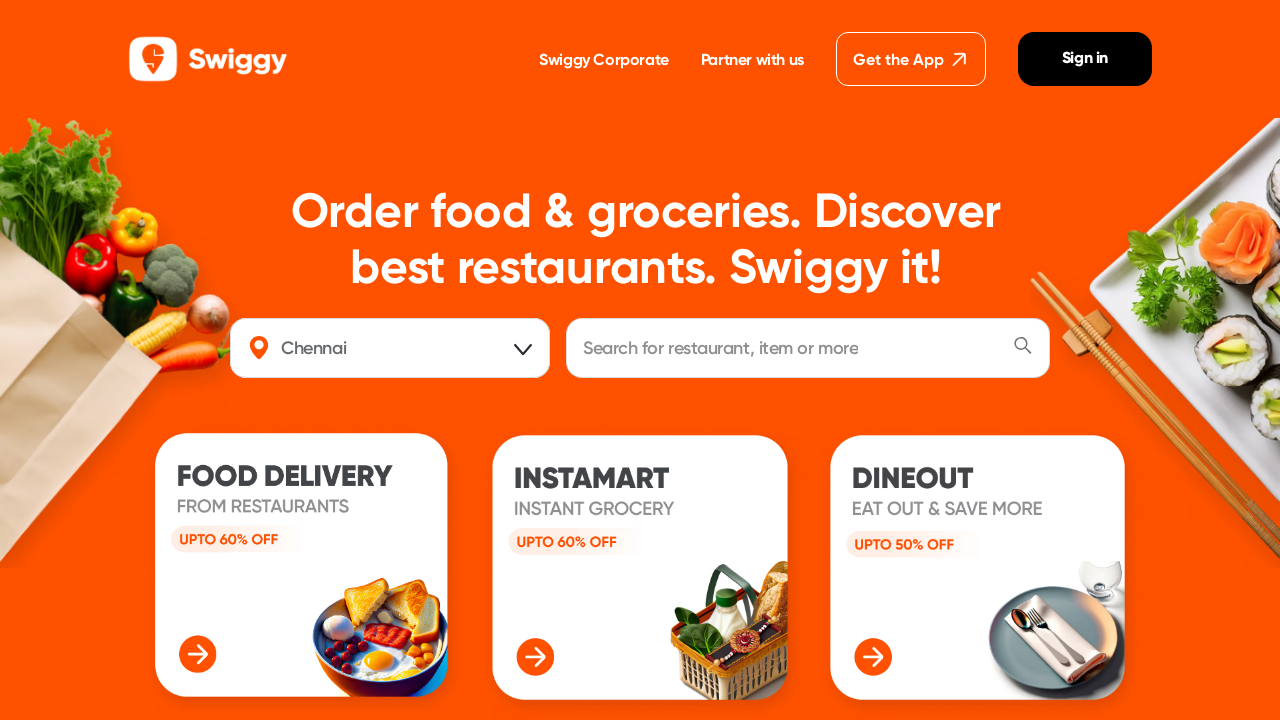

Location search field is visible with suggestions
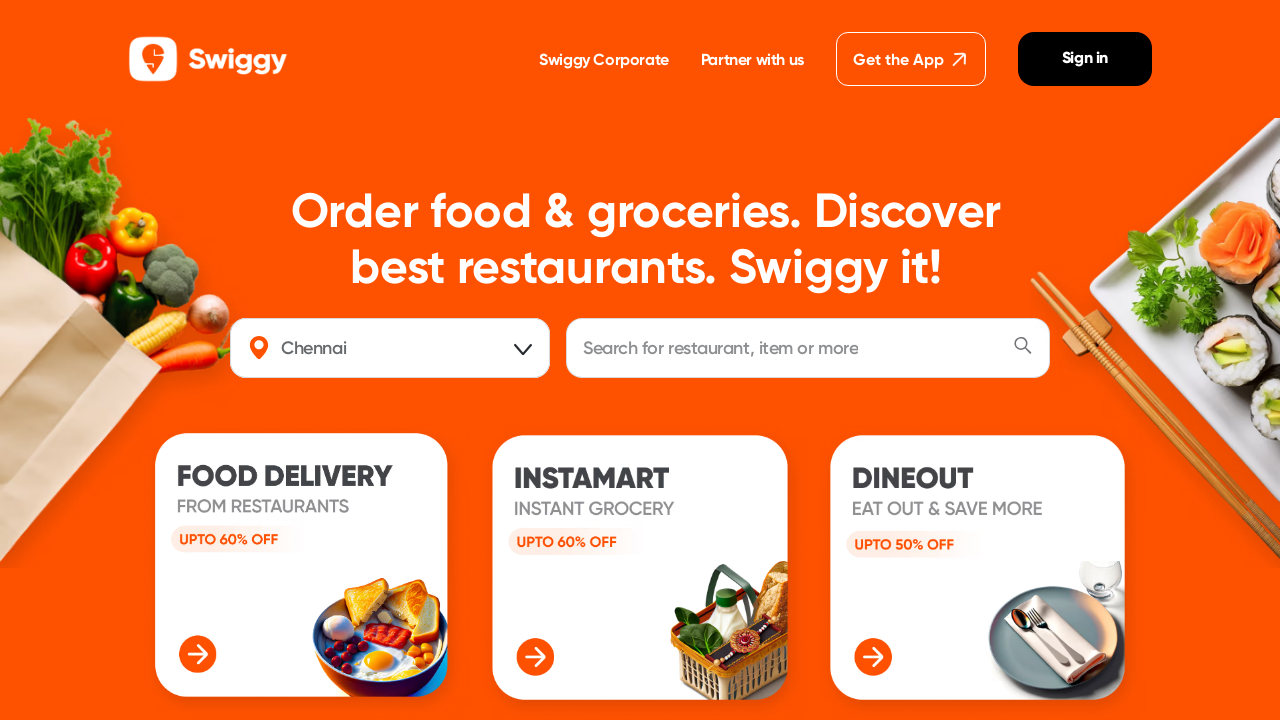

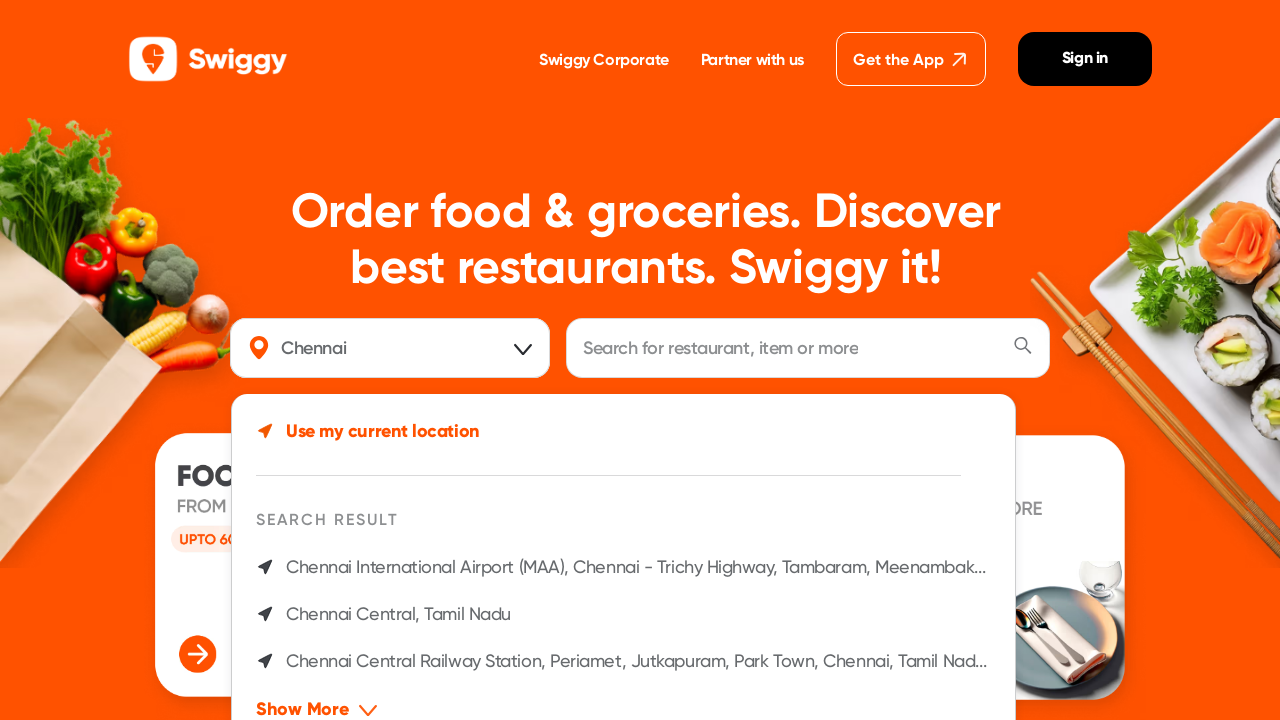